Tests click-hold, move, and release actions for manual drag and drop implementation

Starting URL: https://crossbrowsertesting.github.io/drag-and-drop

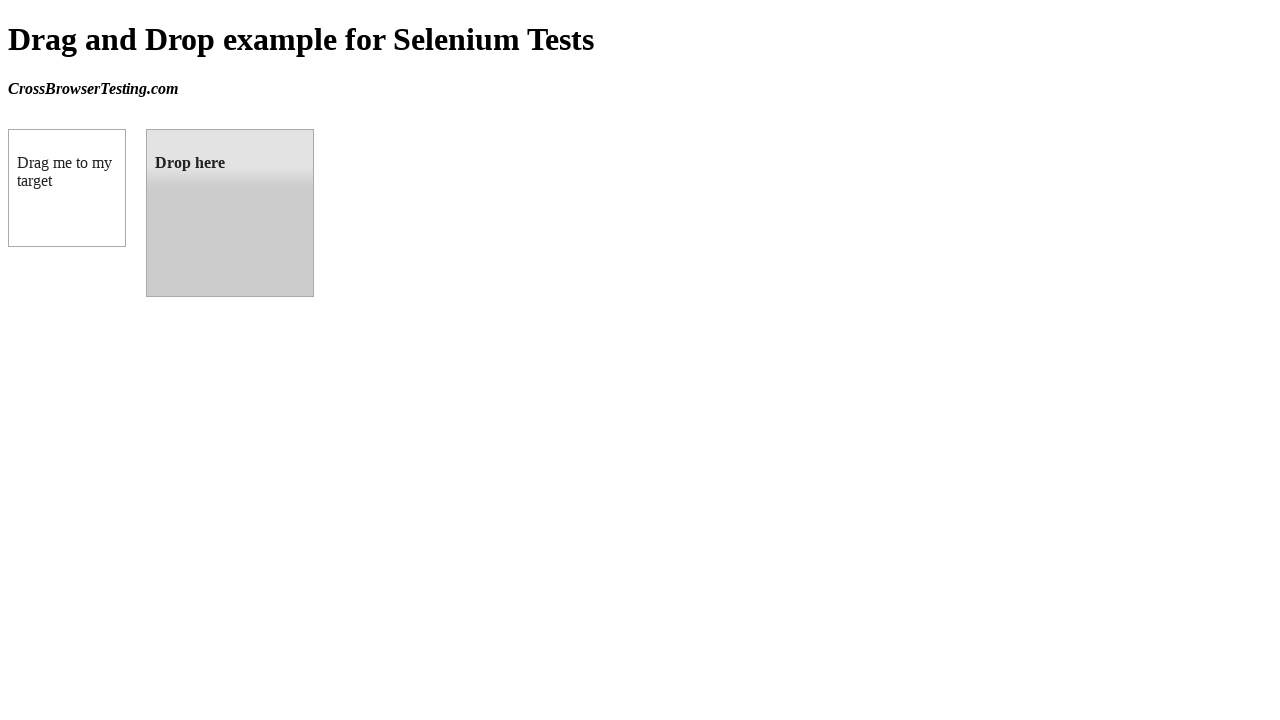

Located source element (draggable box A)
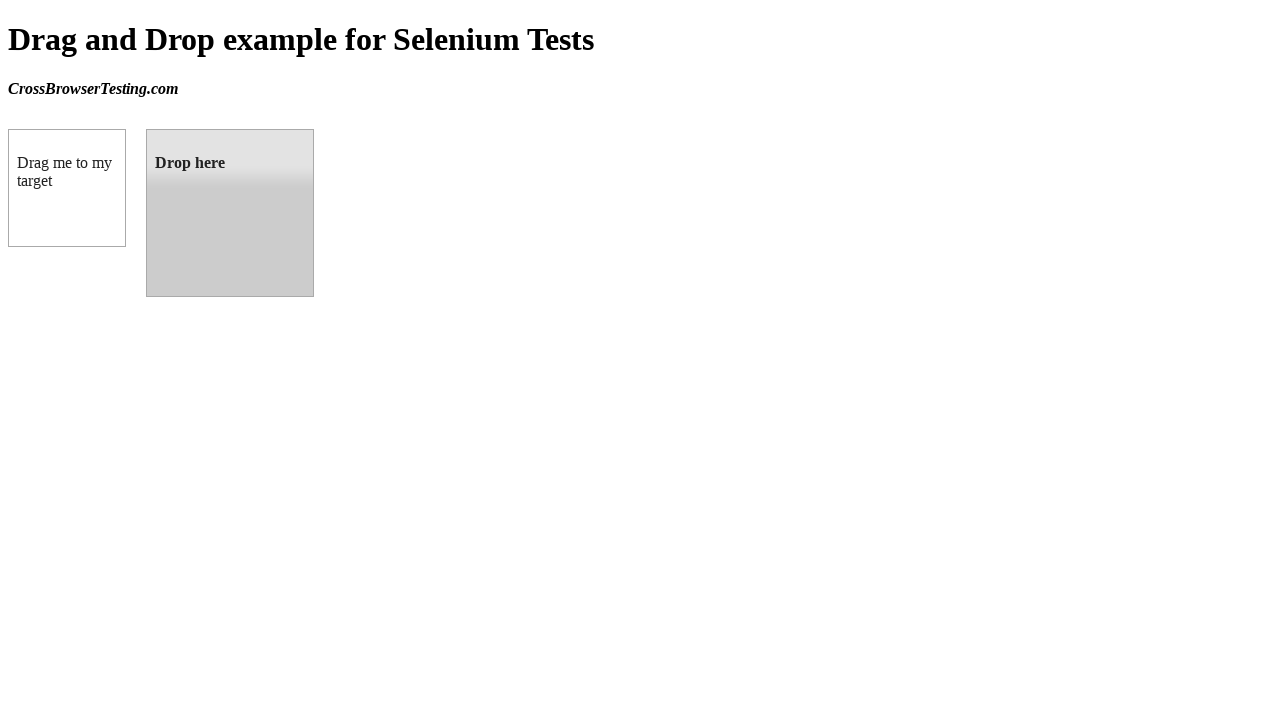

Located target element (droppable box B)
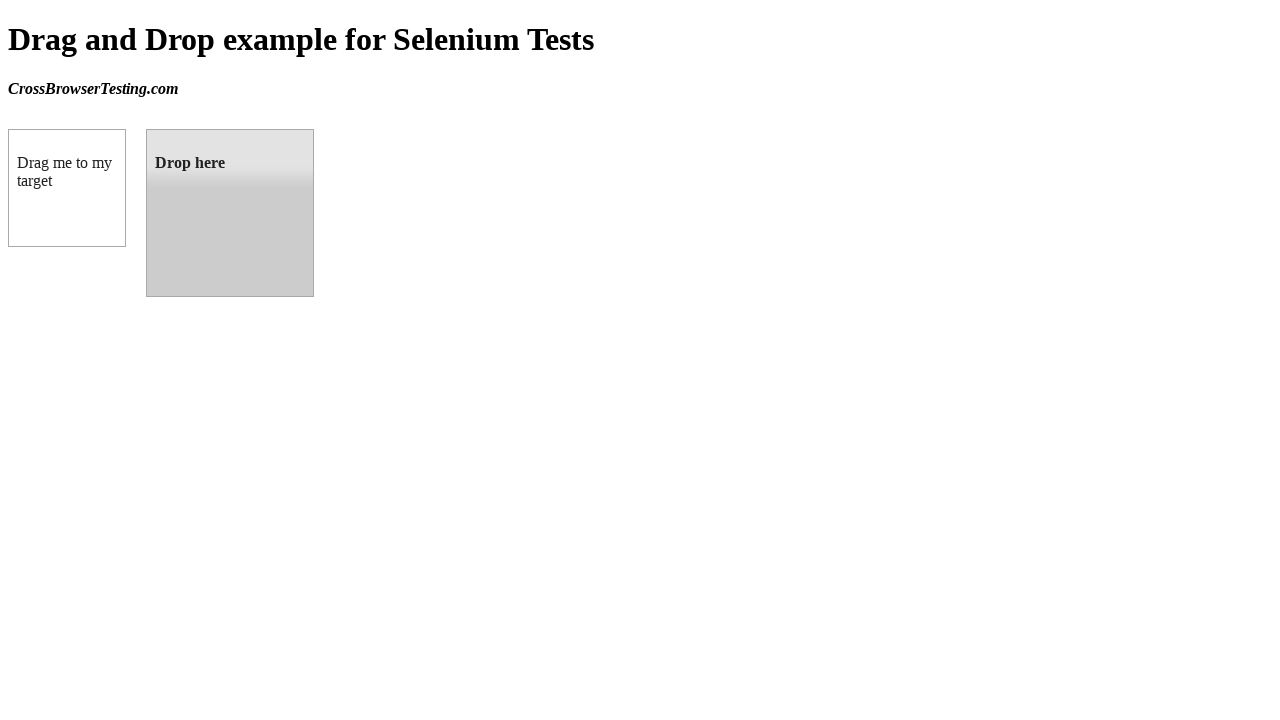

Retrieved bounding box for source element
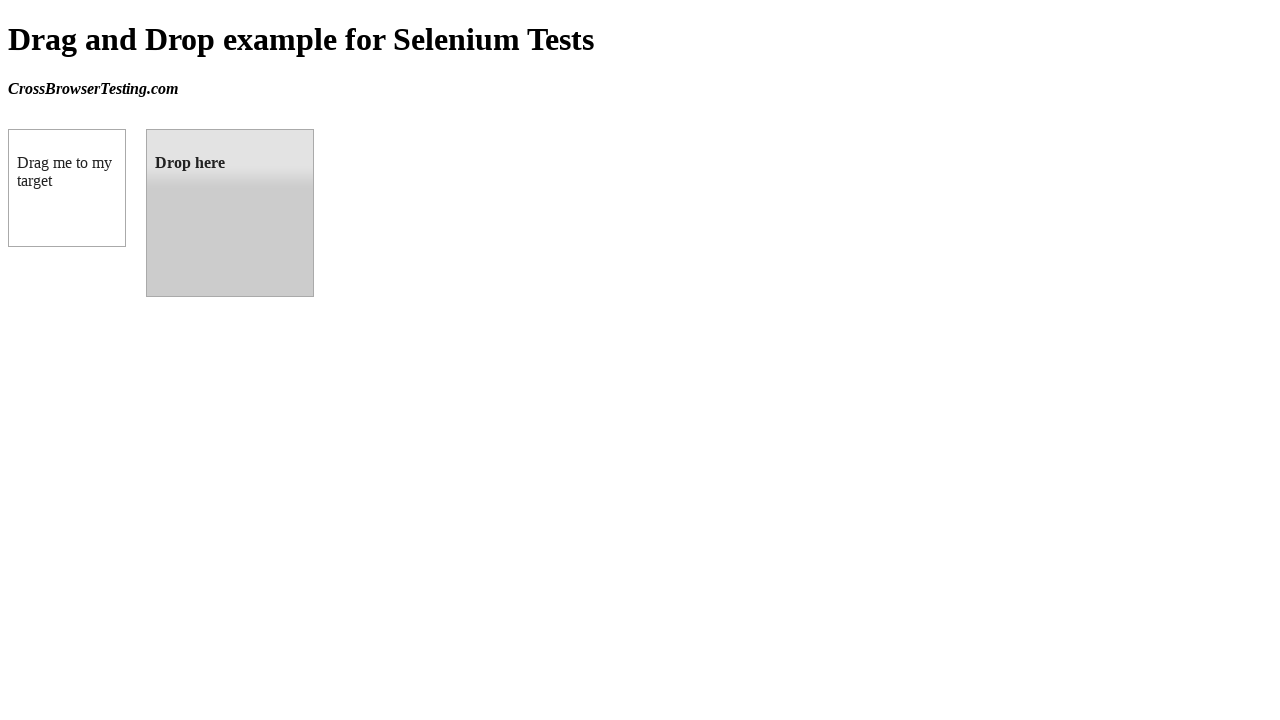

Retrieved bounding box for target element
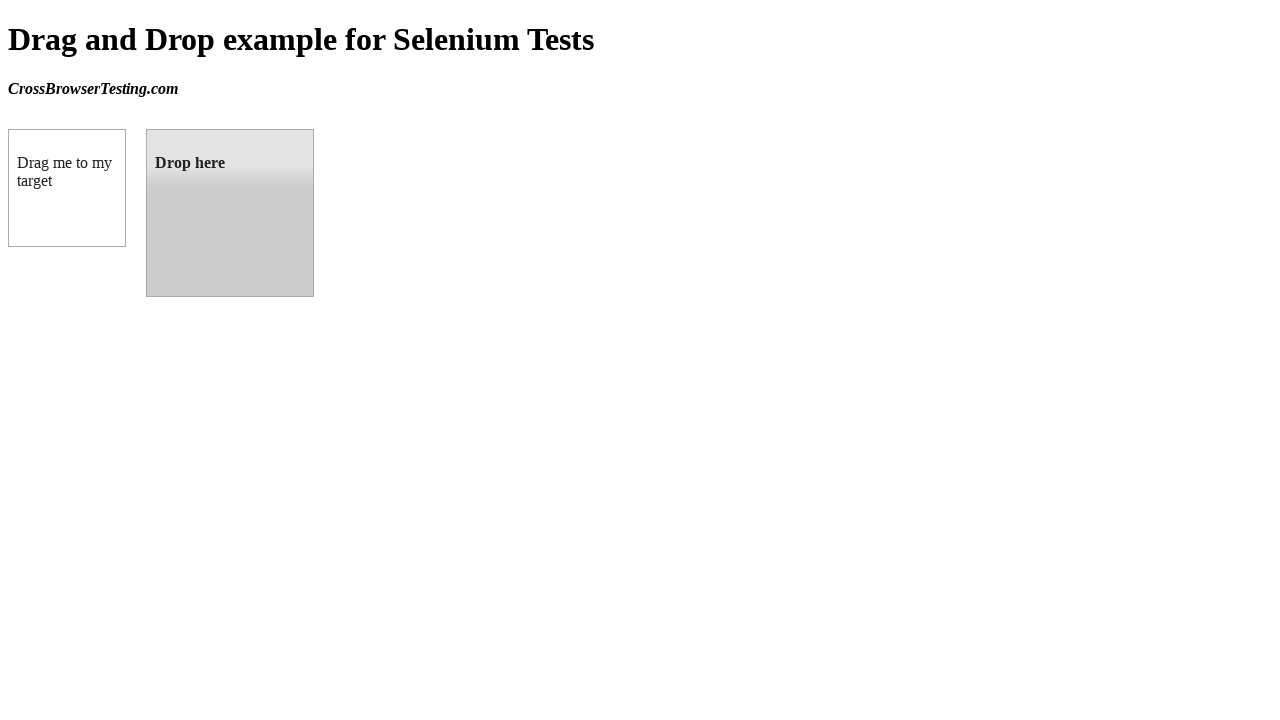

Moved mouse to center of source element at (67, 188)
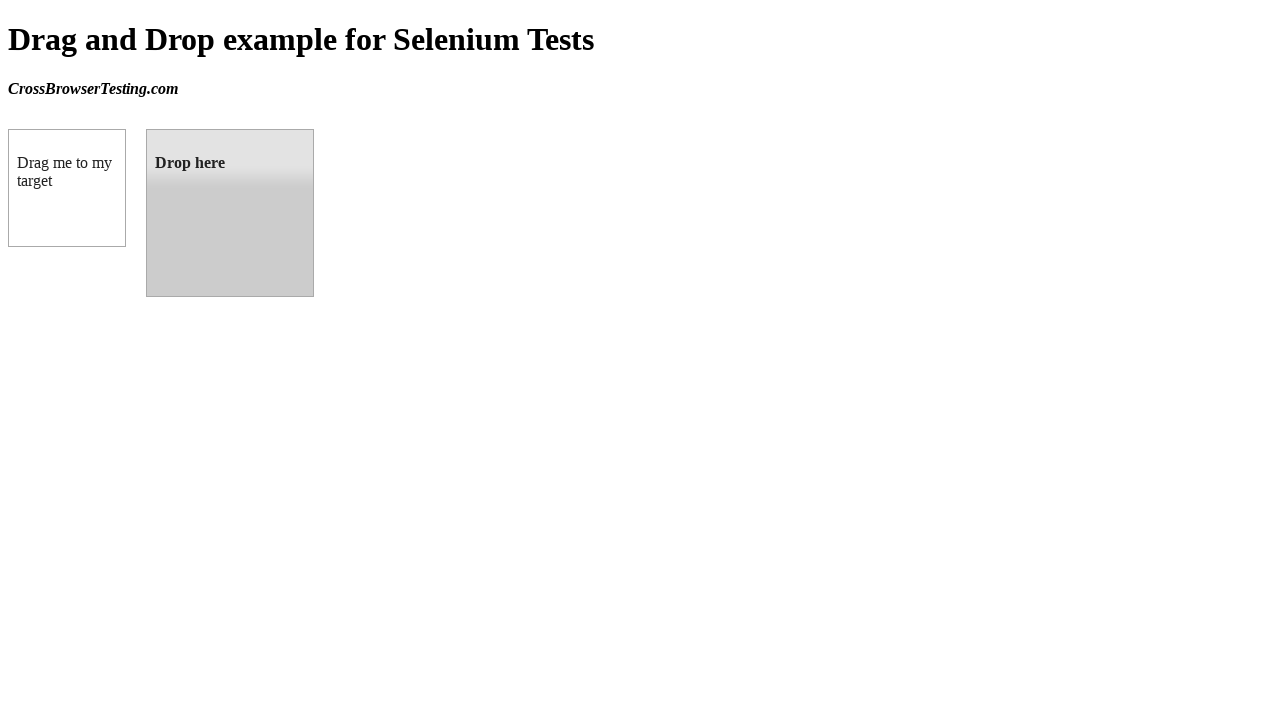

Pressed mouse button down (click and hold) at (67, 188)
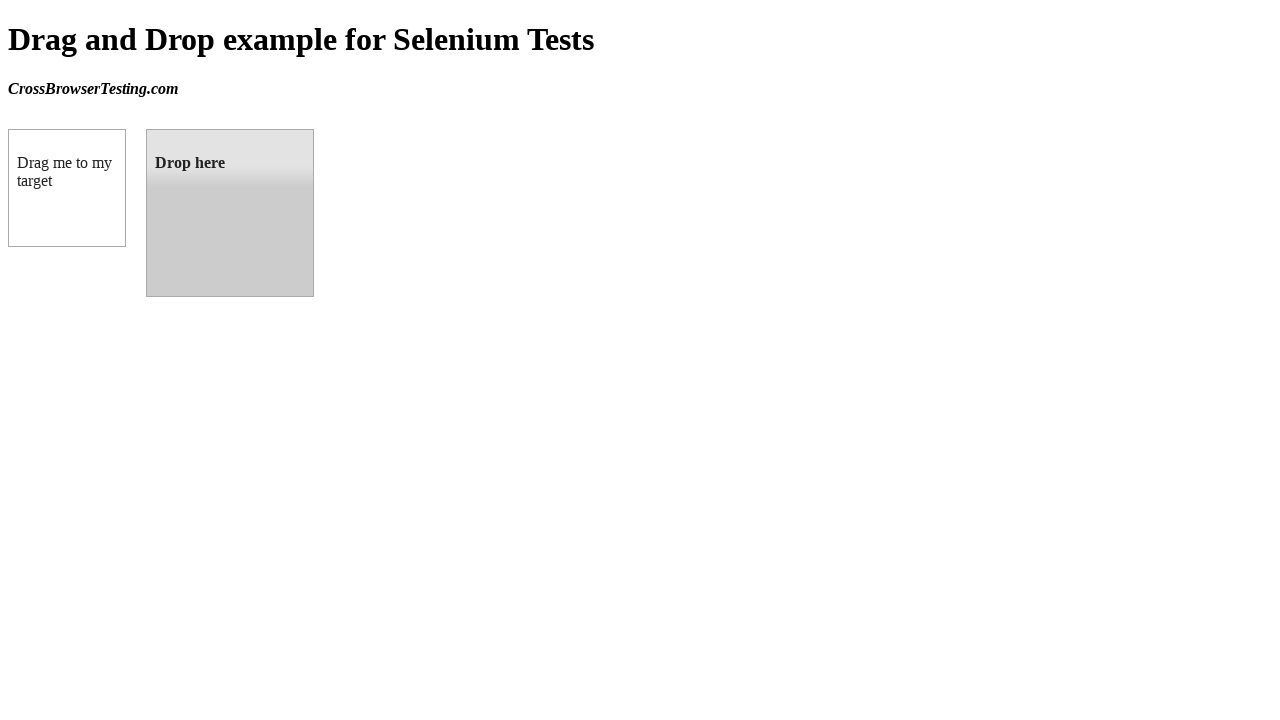

Dragged mouse to center of target element at (230, 213)
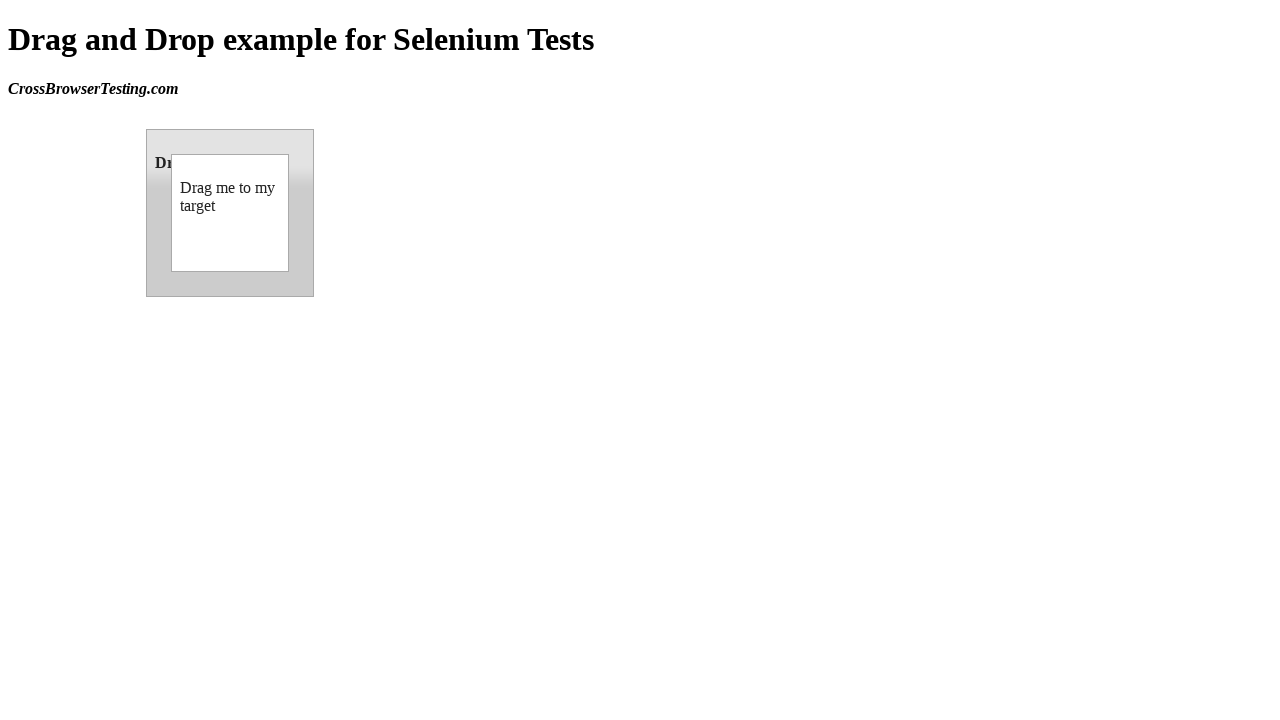

Released mouse button to complete drag and drop at (230, 213)
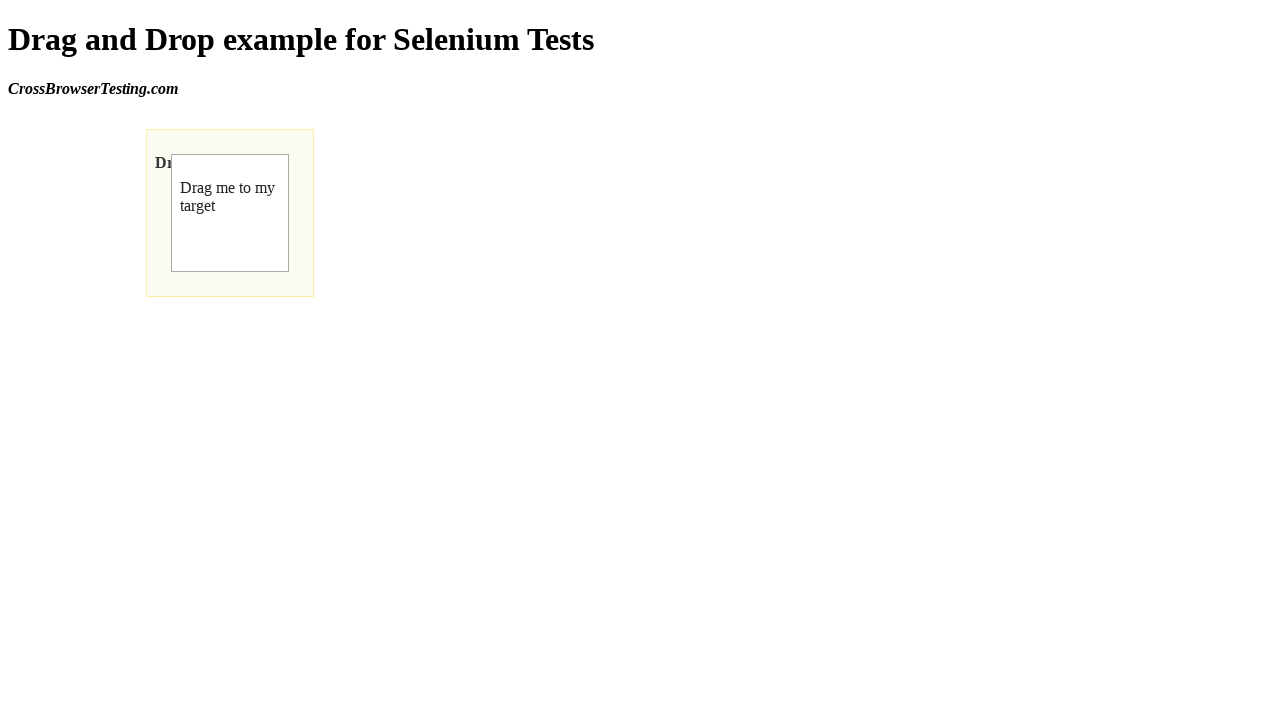

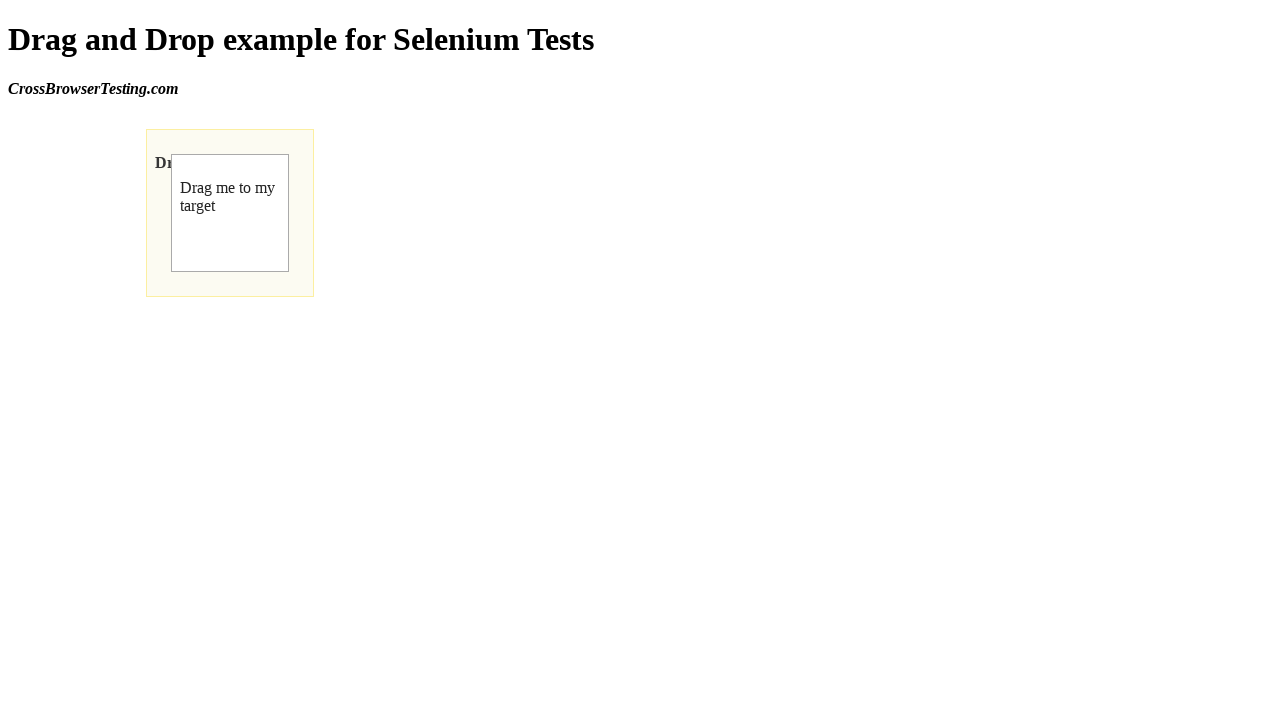